Tests JavaScript confirmation alert handling by clicking a button to trigger an alert, accepting the alert, and verifying the result message is displayed on the page.

Starting URL: http://the-internet.herokuapp.com/javascript_alerts

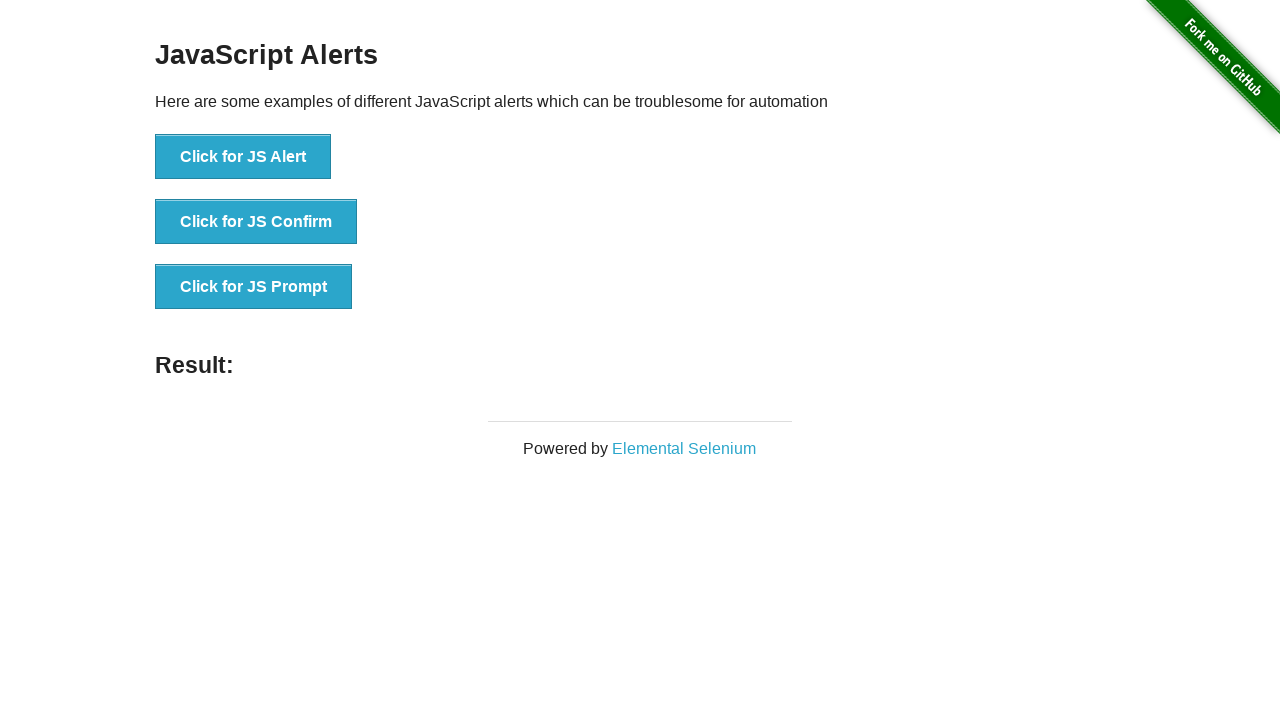

Clicked second button to trigger JavaScript confirmation alert at (256, 222) on ul > li:nth-child(2) > button
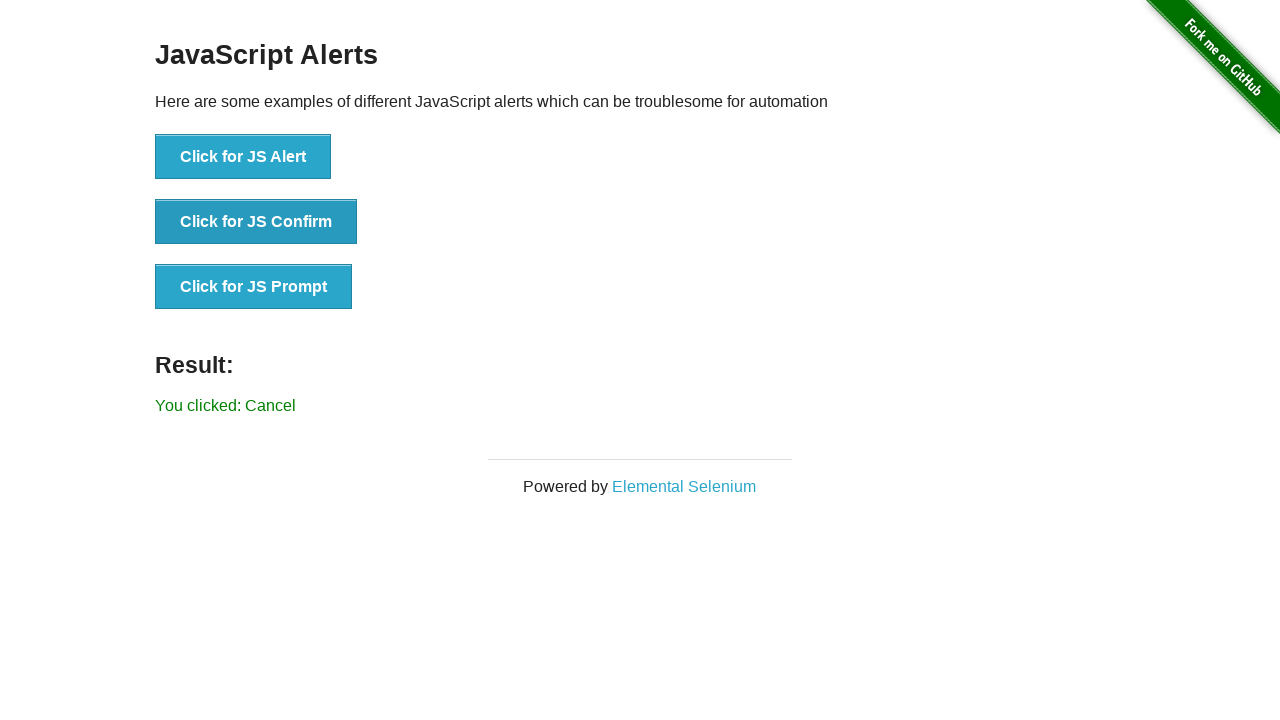

Set up dialog handler to accept alerts
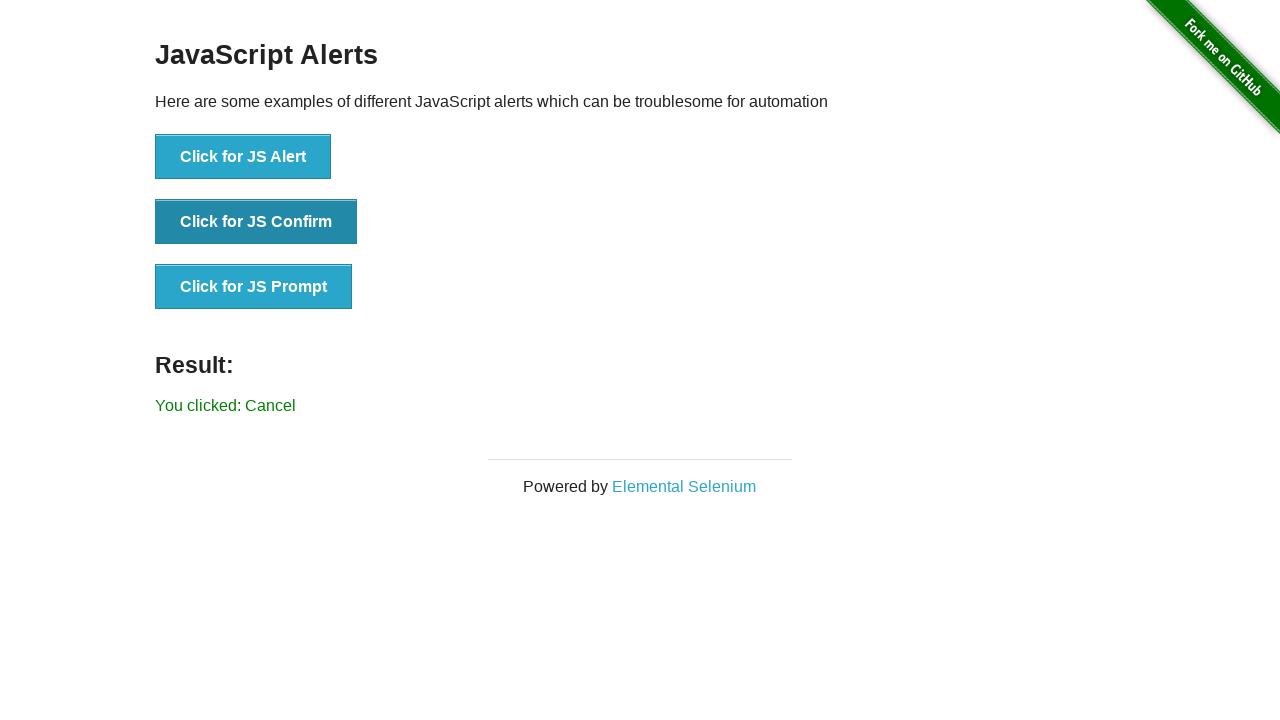

Clicked second button again to trigger alert with handler in place at (256, 222) on ul > li:nth-child(2) > button
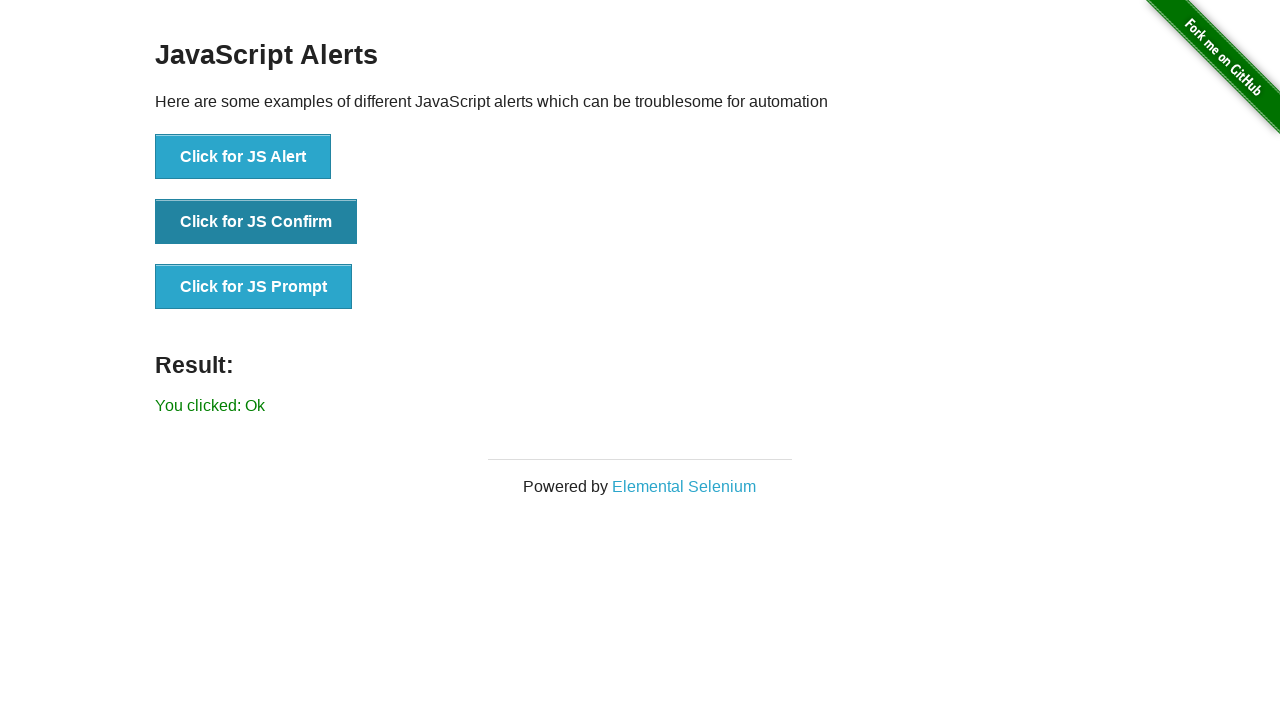

Result message element loaded on page
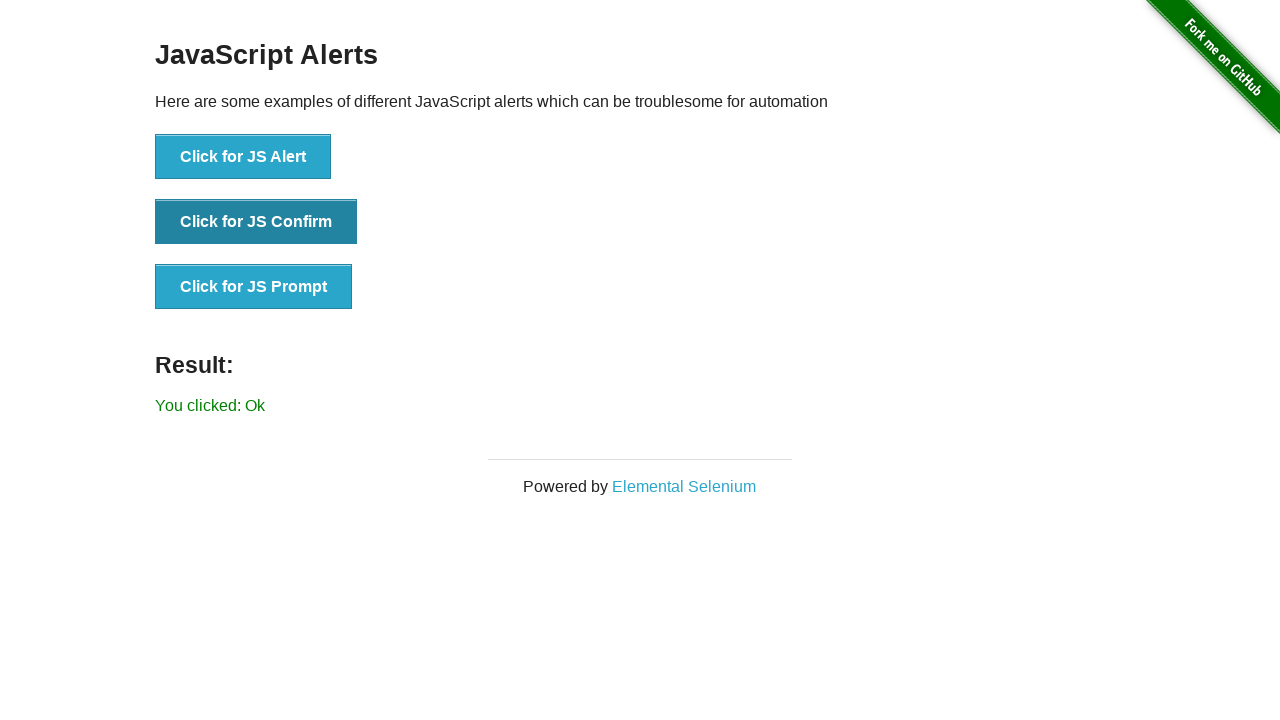

Retrieved result message text content
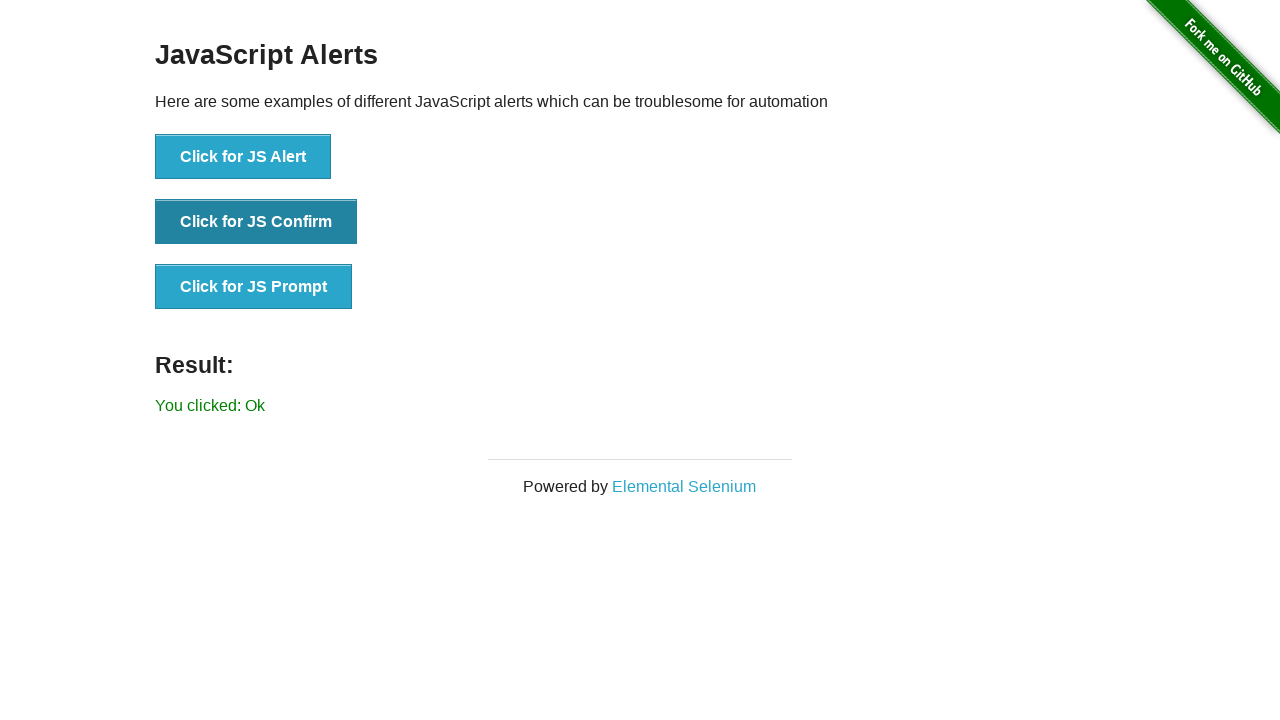

Verified result message displays 'You clicked: Ok'
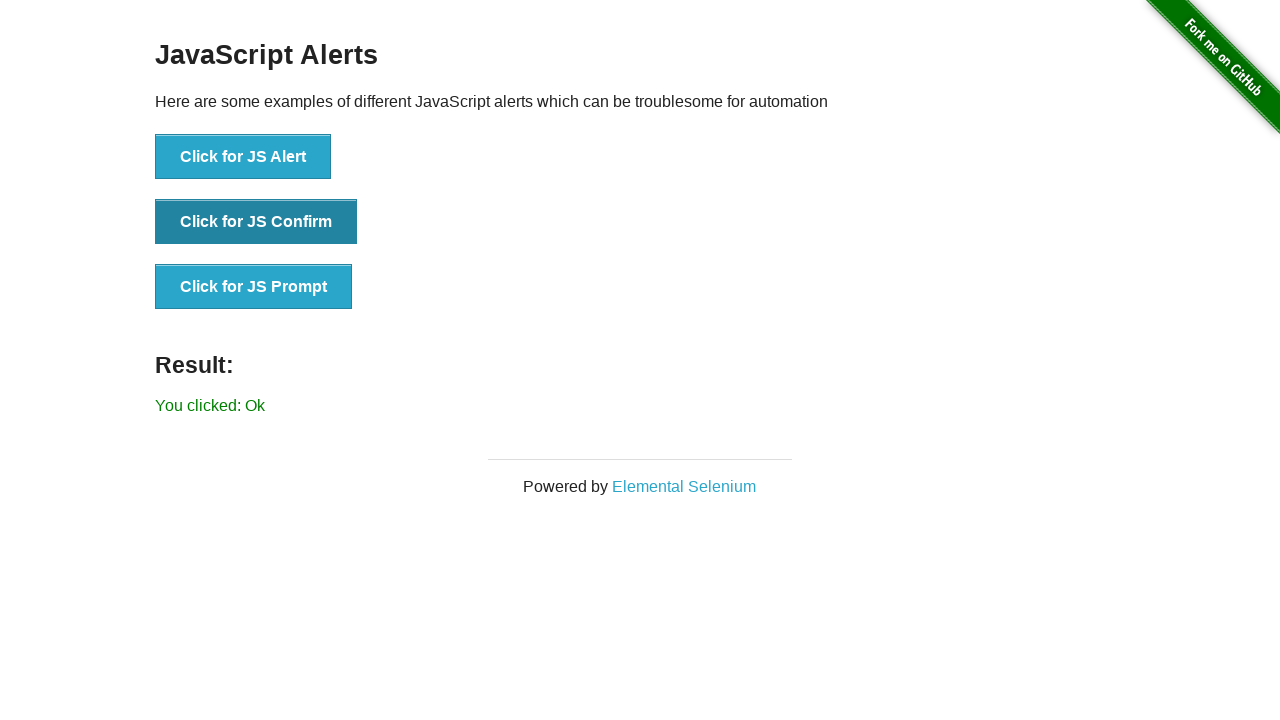

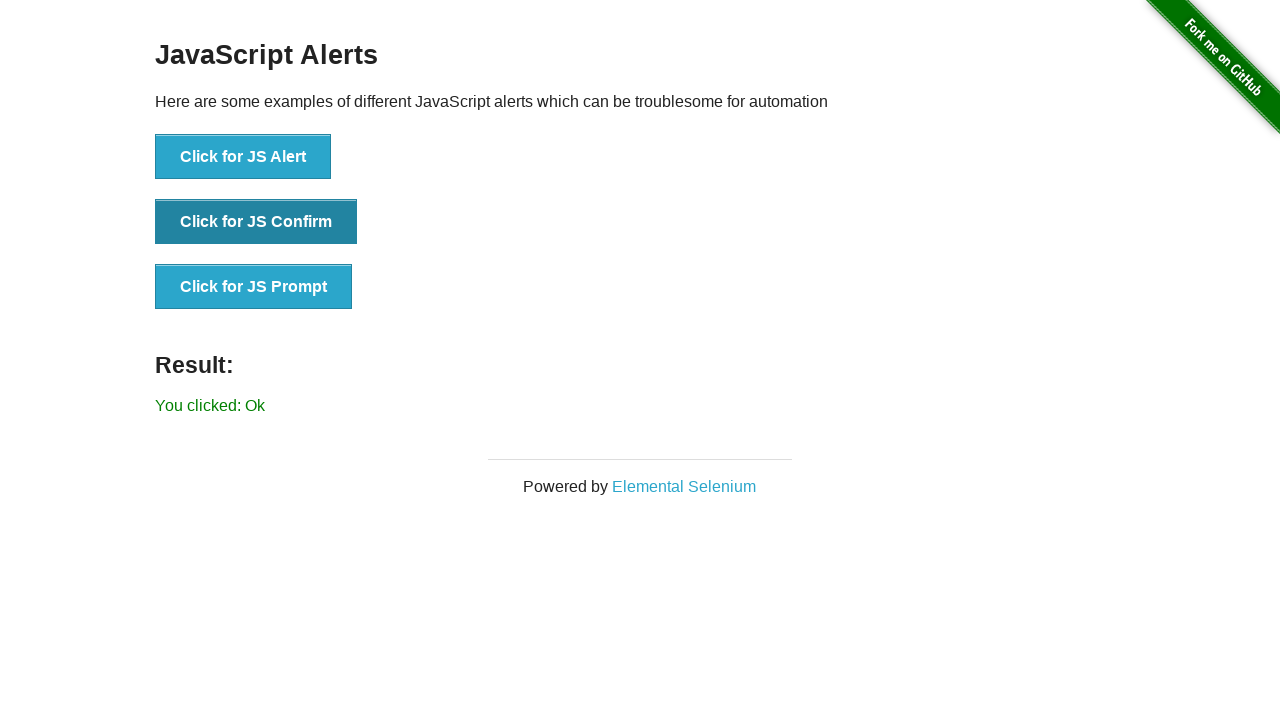